Tests that a non-existent element (#bar) does not exist on the DuckDuckGo homepage, verifying soft assertion functionality

Starting URL: https://duckduckgo.com/

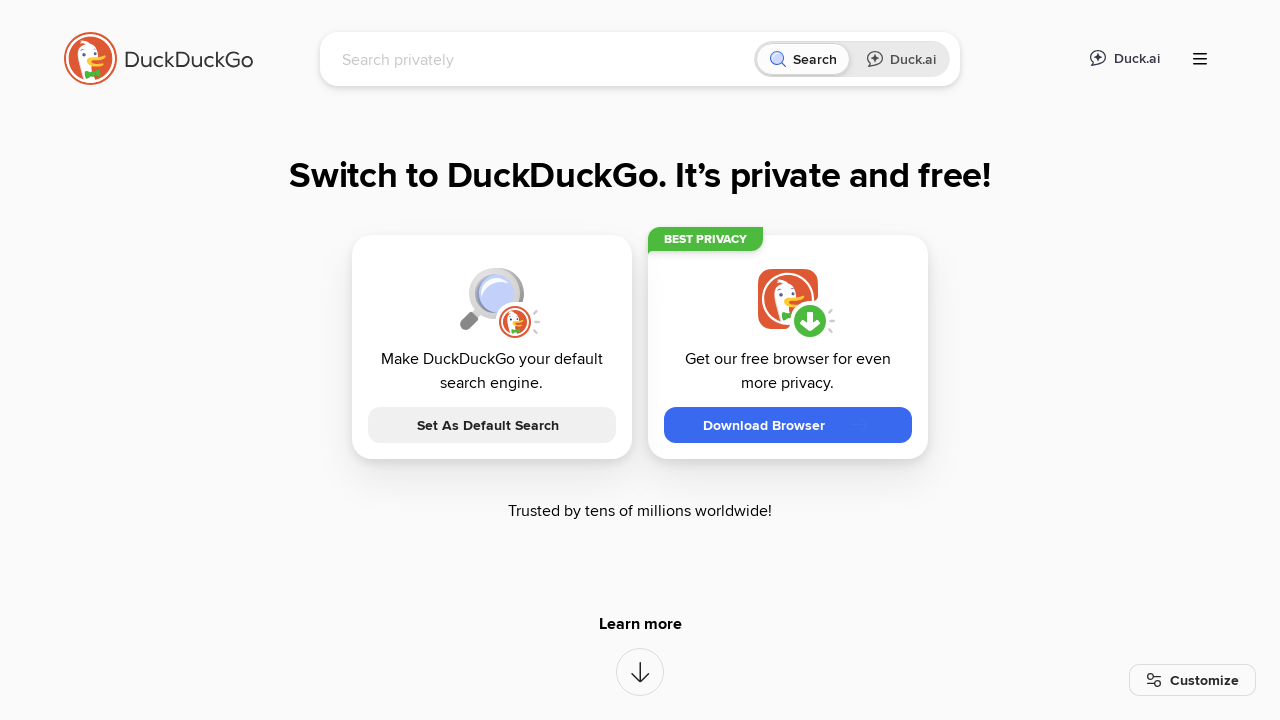

Navigated to DuckDuckGo homepage
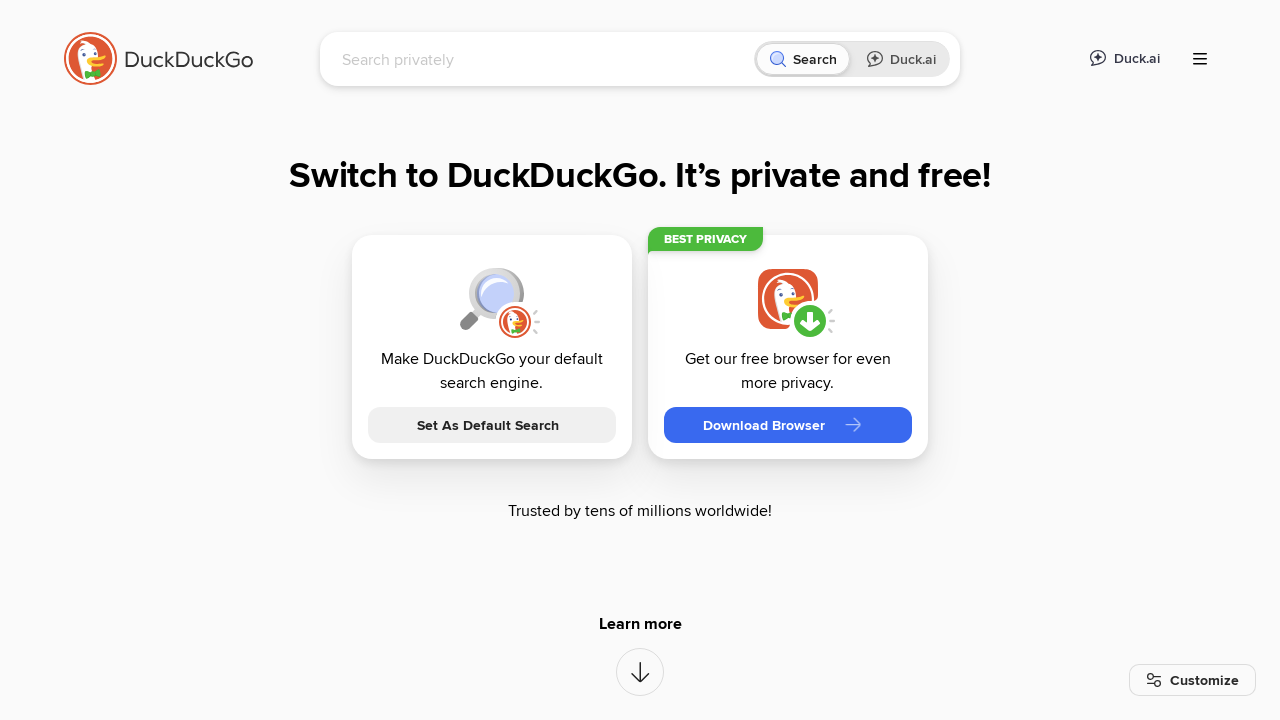

Waited 500ms for page to stabilize
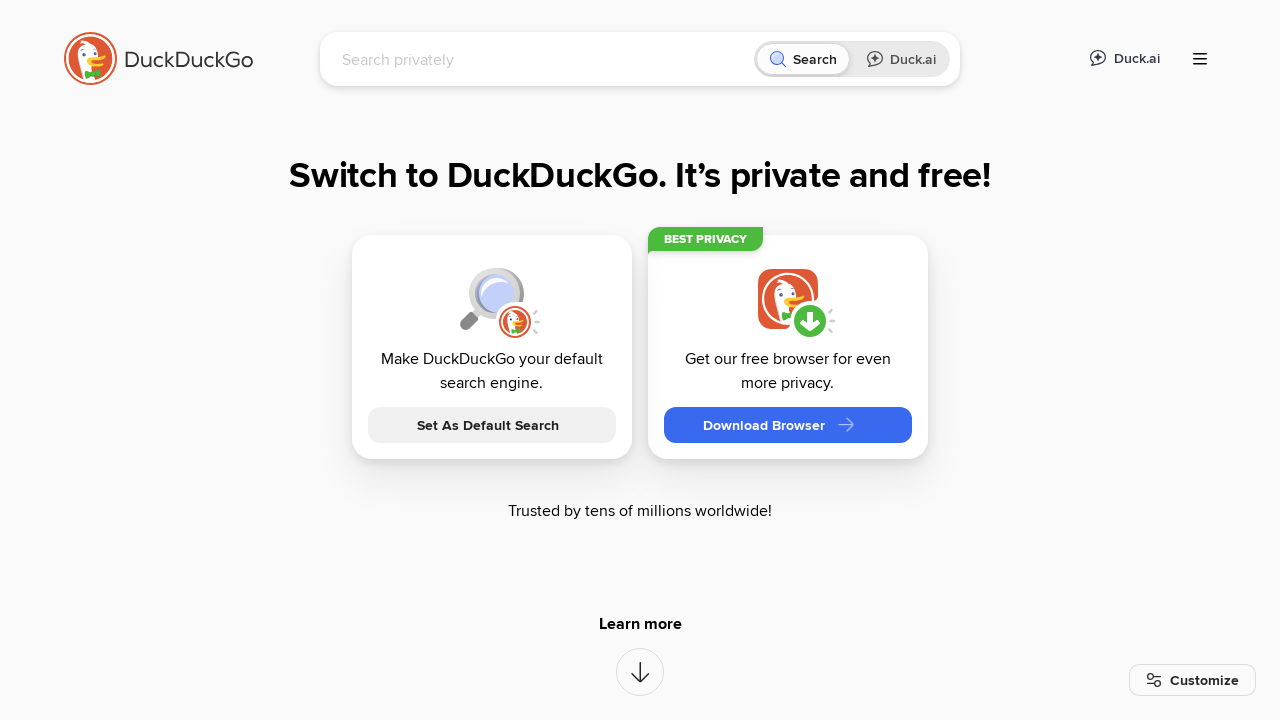

Verified that non-existent element #bar does not exist on page
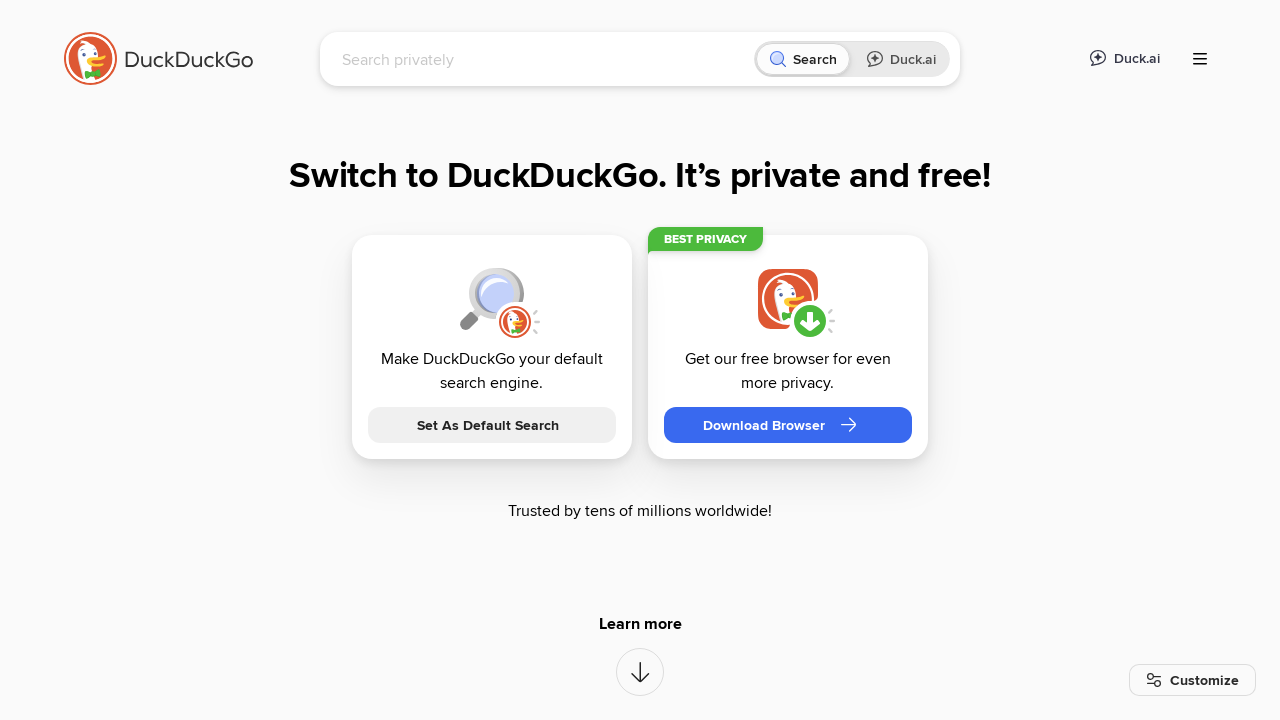

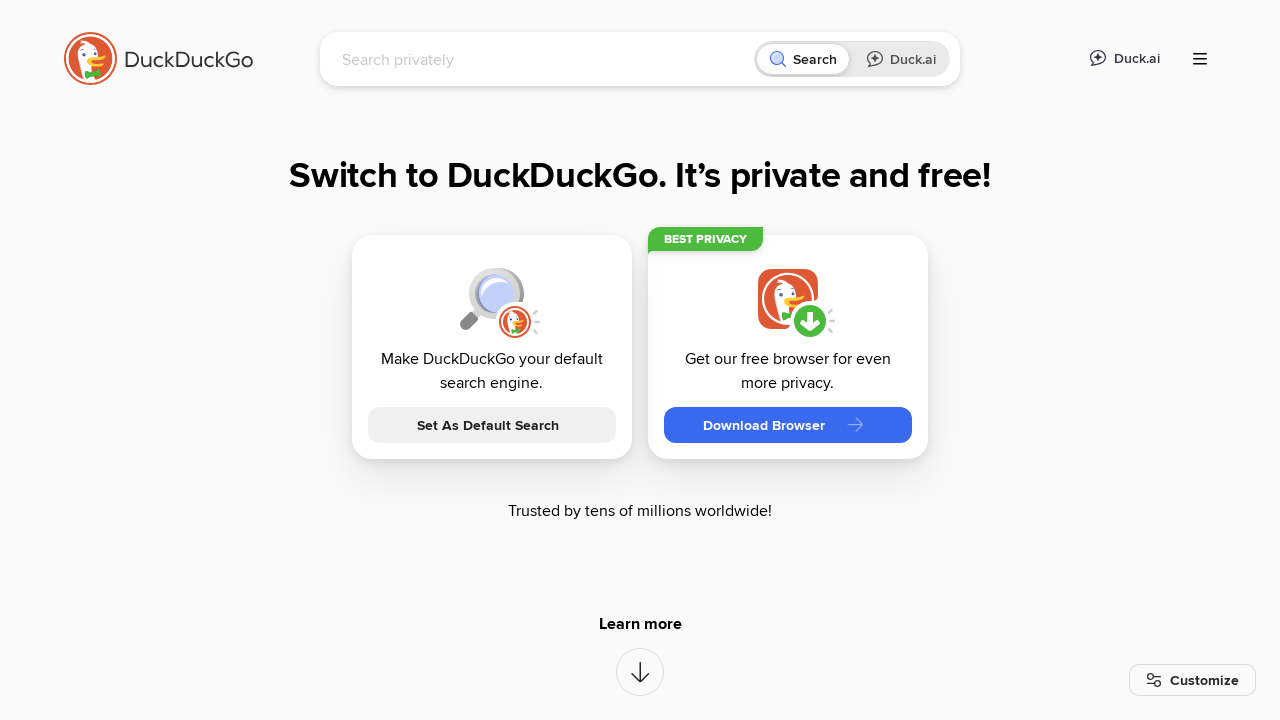